Tests handling JavaScript alerts by clicking a button that triggers an alert, reading the alert text, and accepting the alert dialog.

Starting URL: http://www.tizag.com/javascriptT/javascriptalert.php

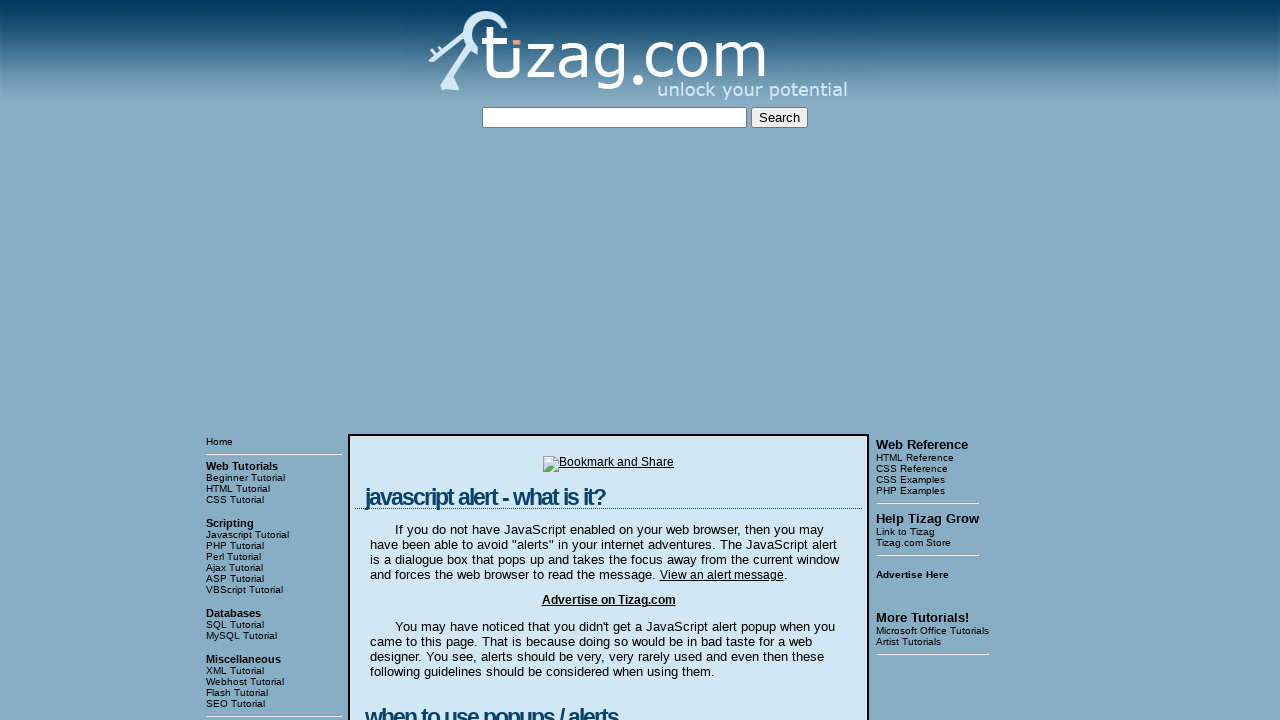

Clicked button to trigger JavaScript alert at (428, 361) on xpath=//div[@class='display']//form//input
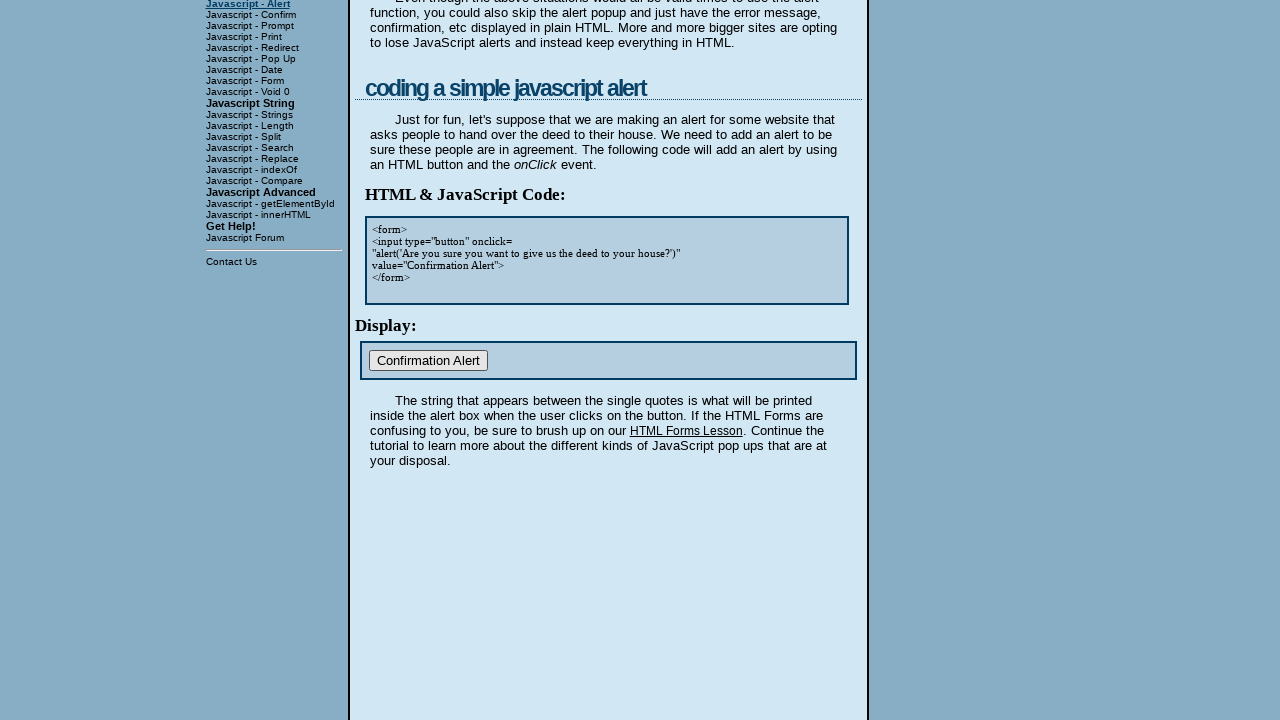

Set up dialog handler to print alert message and accept it
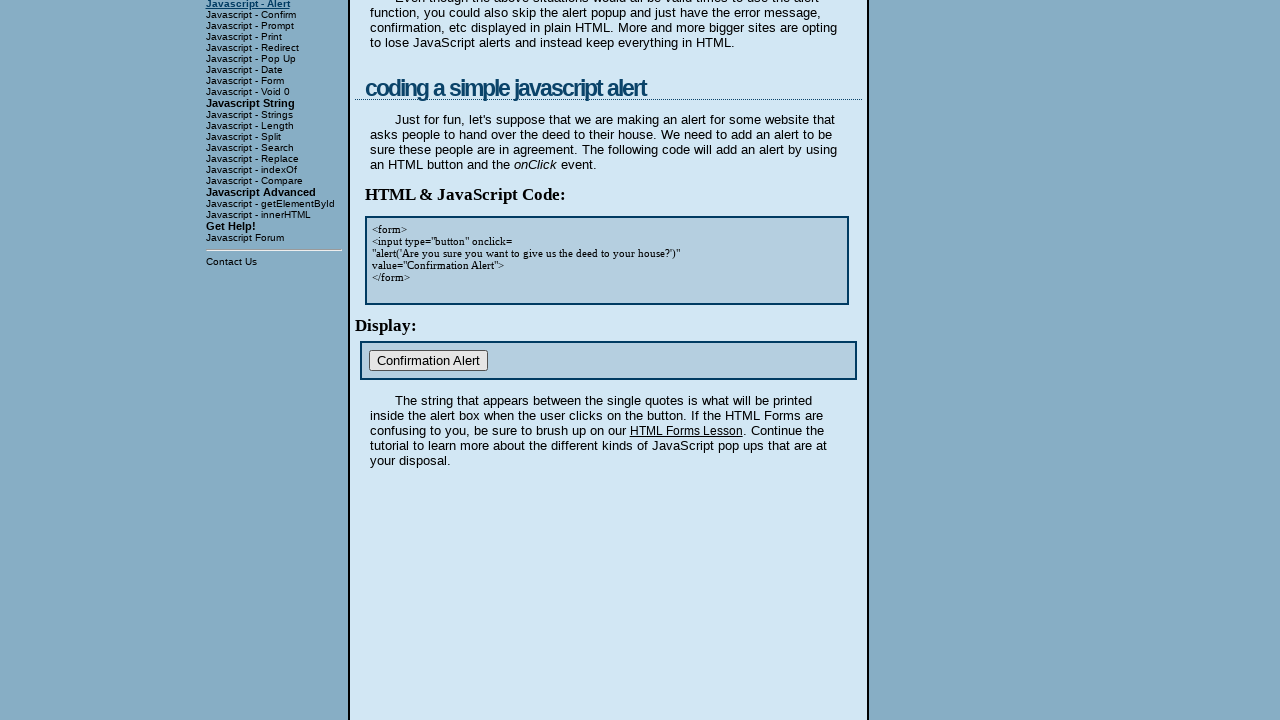

Waited 2000ms for alert to be processed
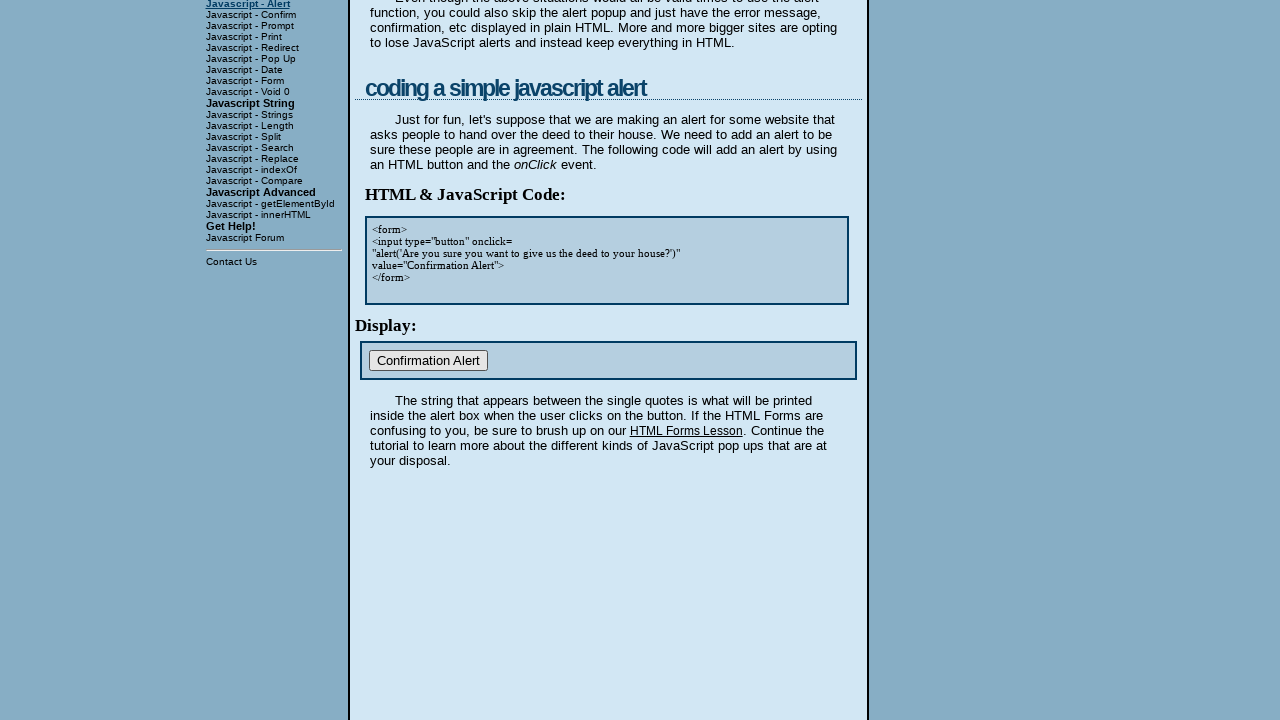

Clicked button again to trigger another JavaScript alert at (428, 361) on xpath=//div[@class='display']//form//input
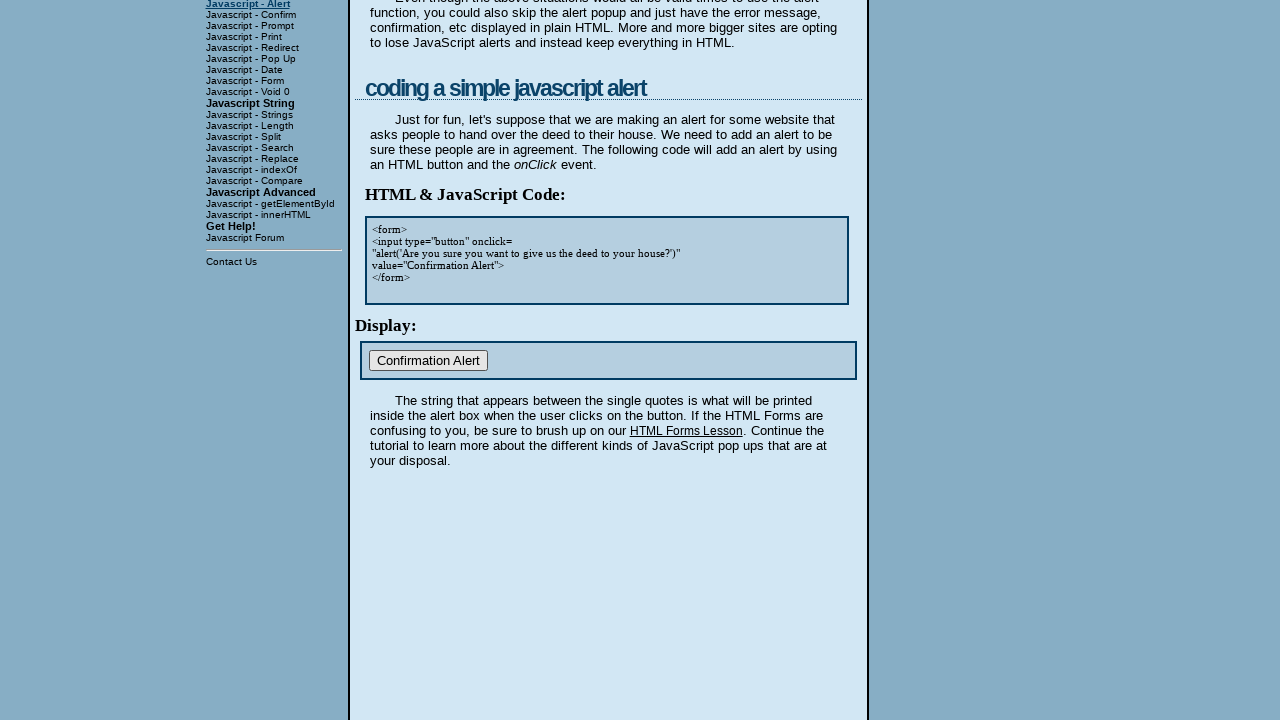

Waited 2000ms for second alert to be processed
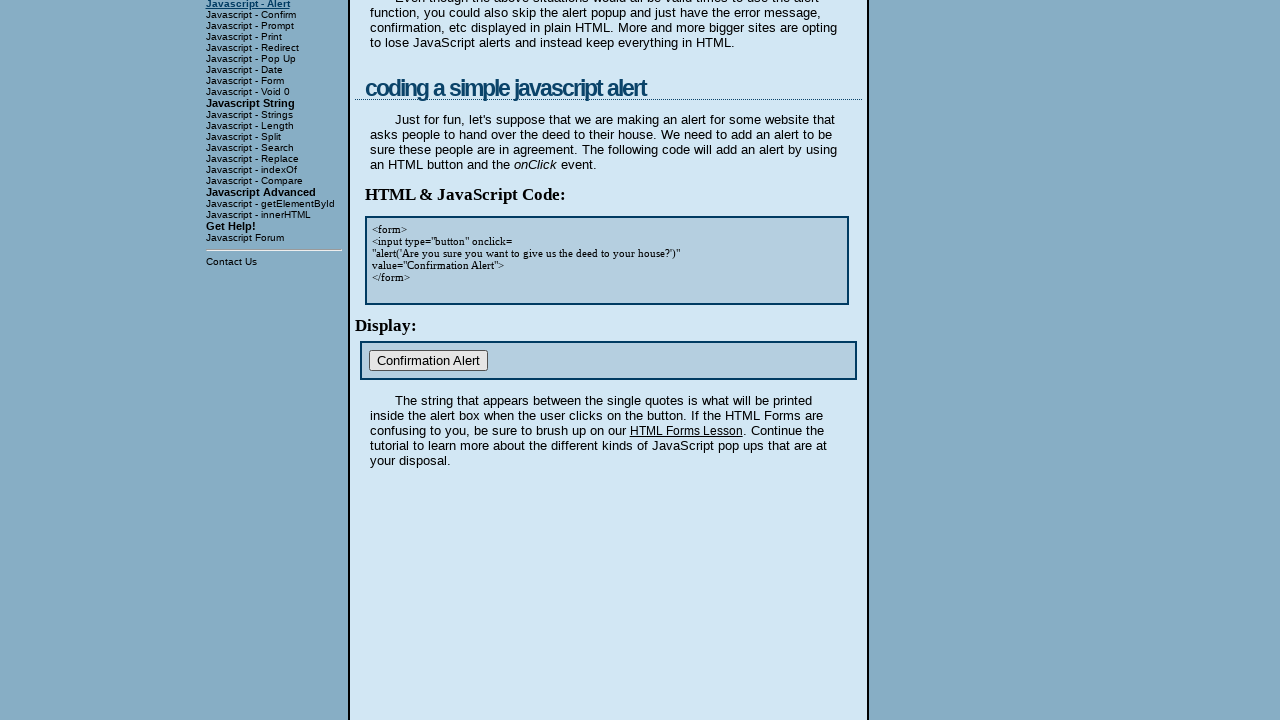

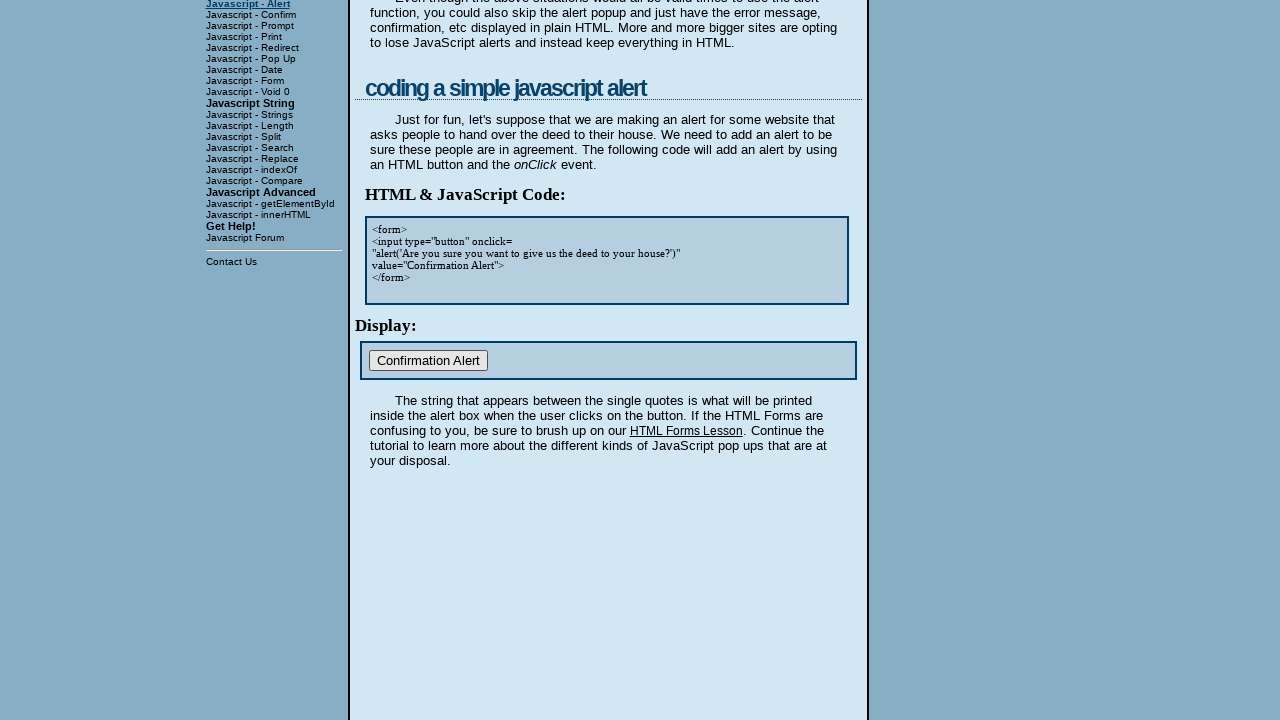